Tests alert functionality by entering a name in a text field, triggering an alert, and accepting it

Starting URL: https://rahulshettyacademy.com/AutomationPractice/

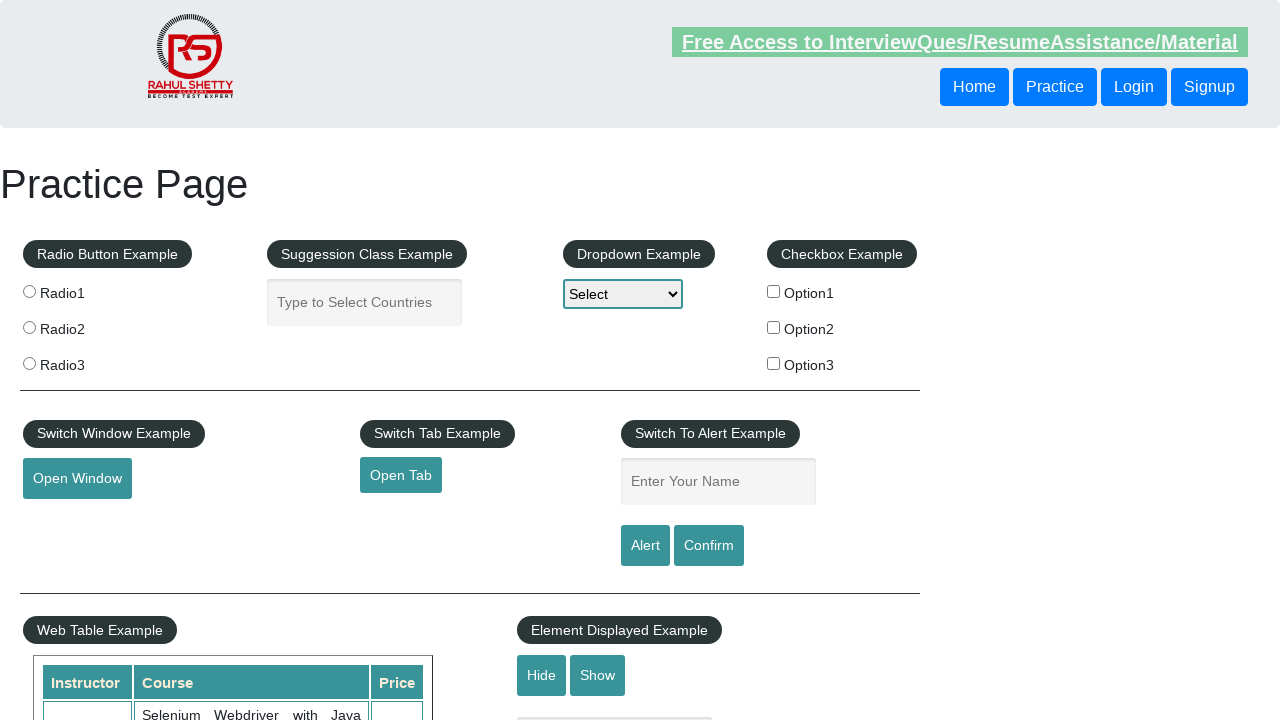

Entered 'Patryk' in the name text field on #name
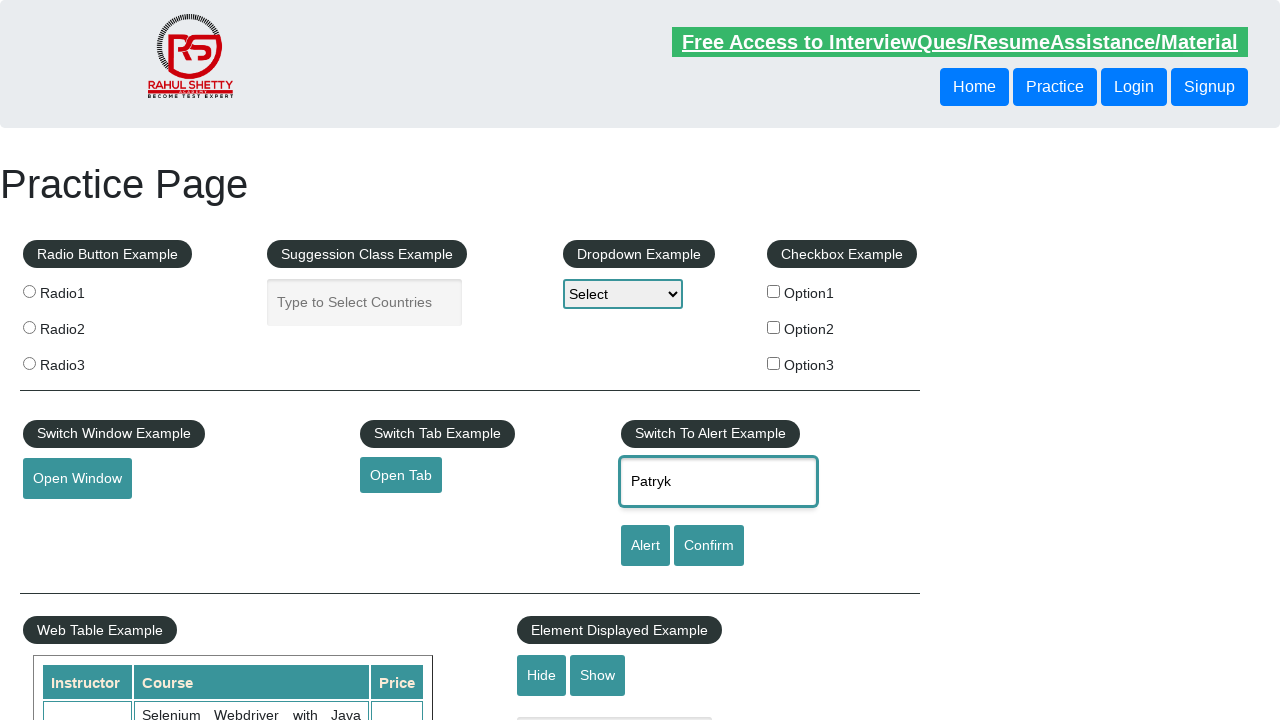

Clicked the alert button to trigger alert at (645, 546) on #alertbtn
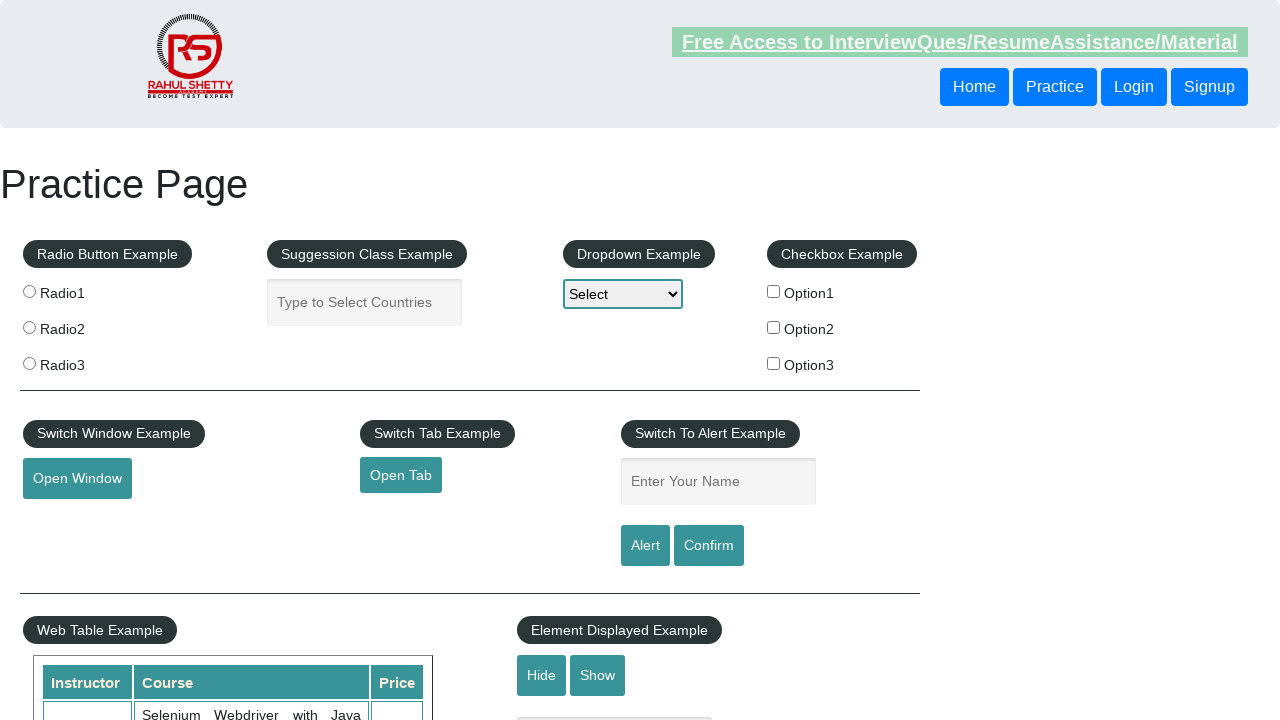

Set up alert handler to accept dialog
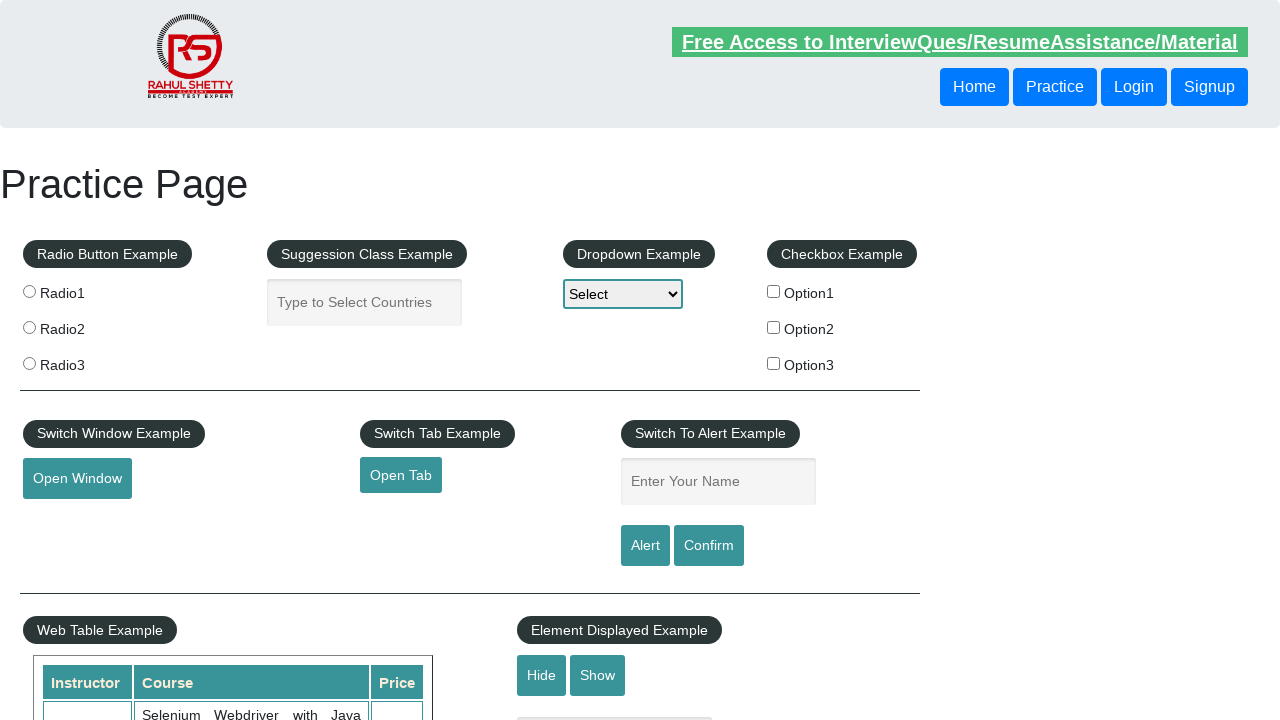

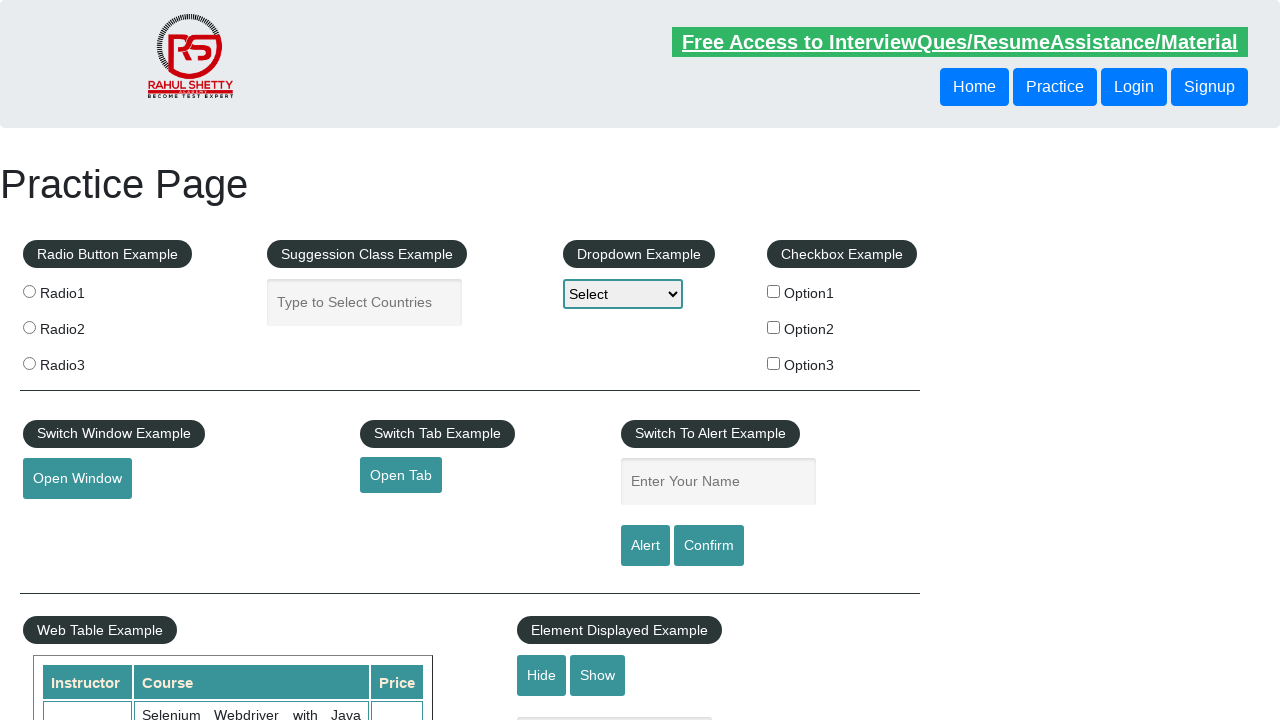